Tests mouse hover action by moving to the CYDEO link button and then performs a Page Up keyboard action on the page.

Starting URL: https://practice.cydeo.com/

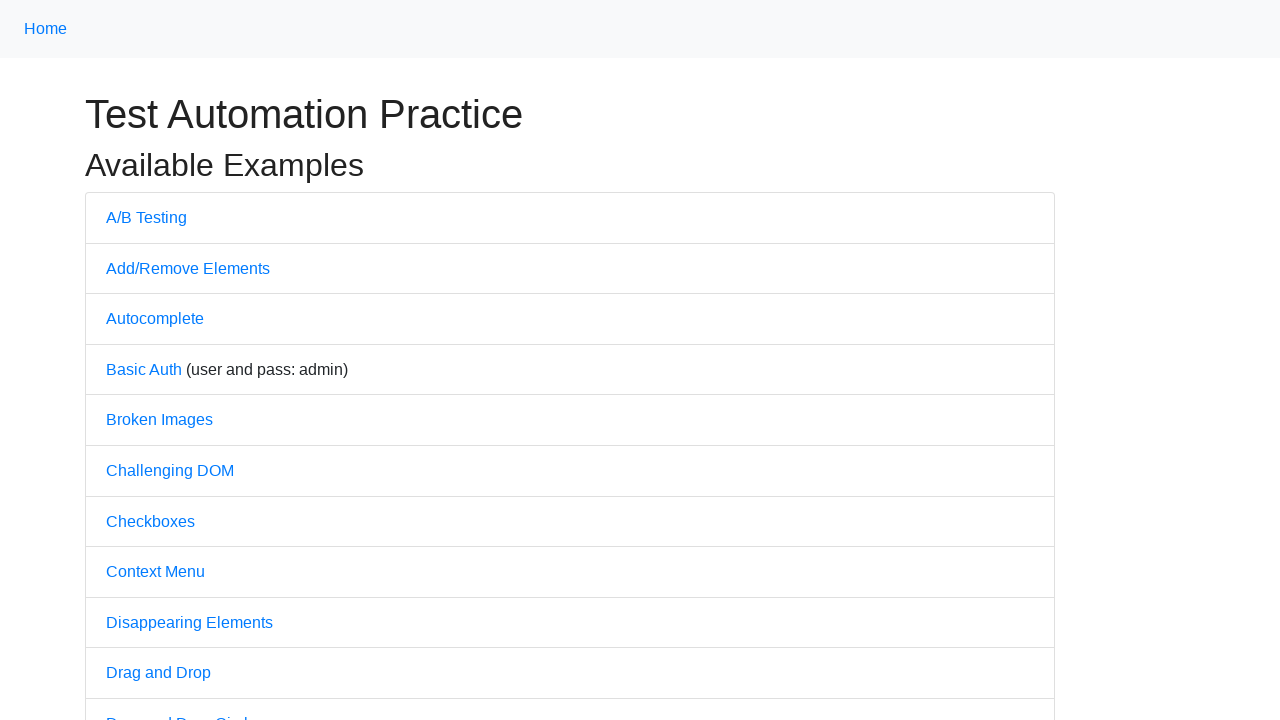

Located CYDEO link element
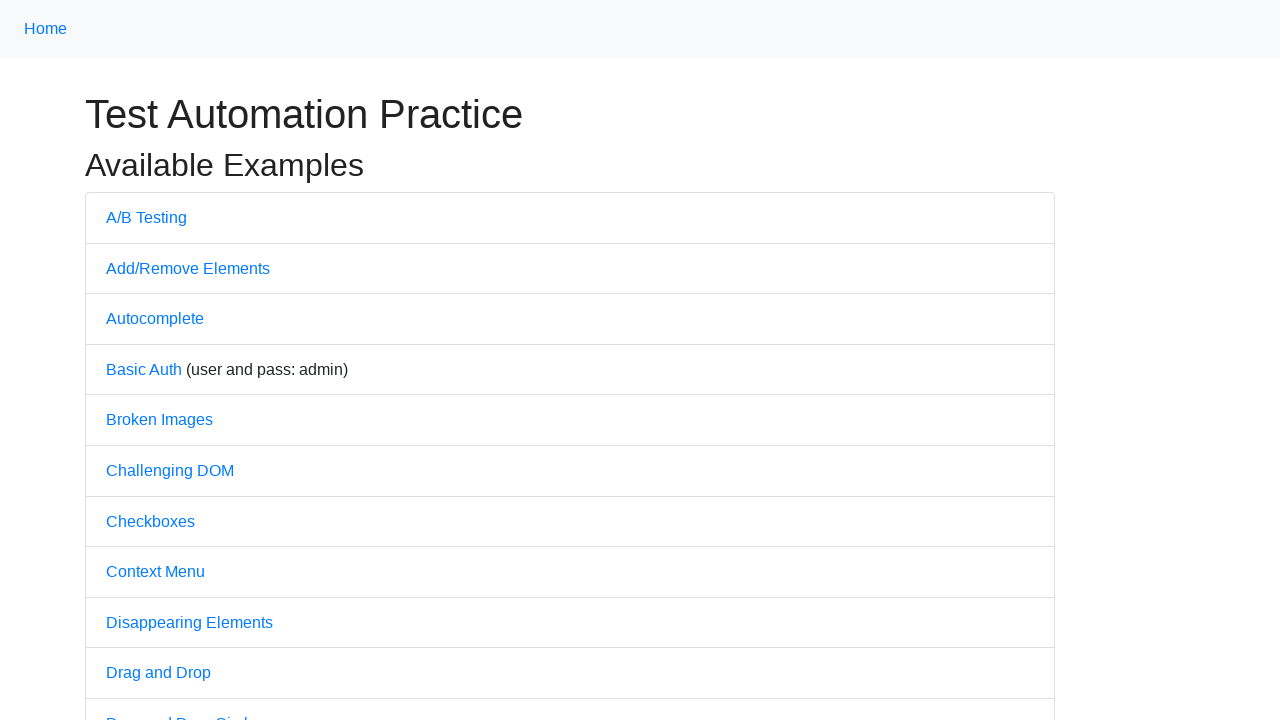

Hovered over CYDEO link button at (614, 707) on a:has-text('CYDEO')
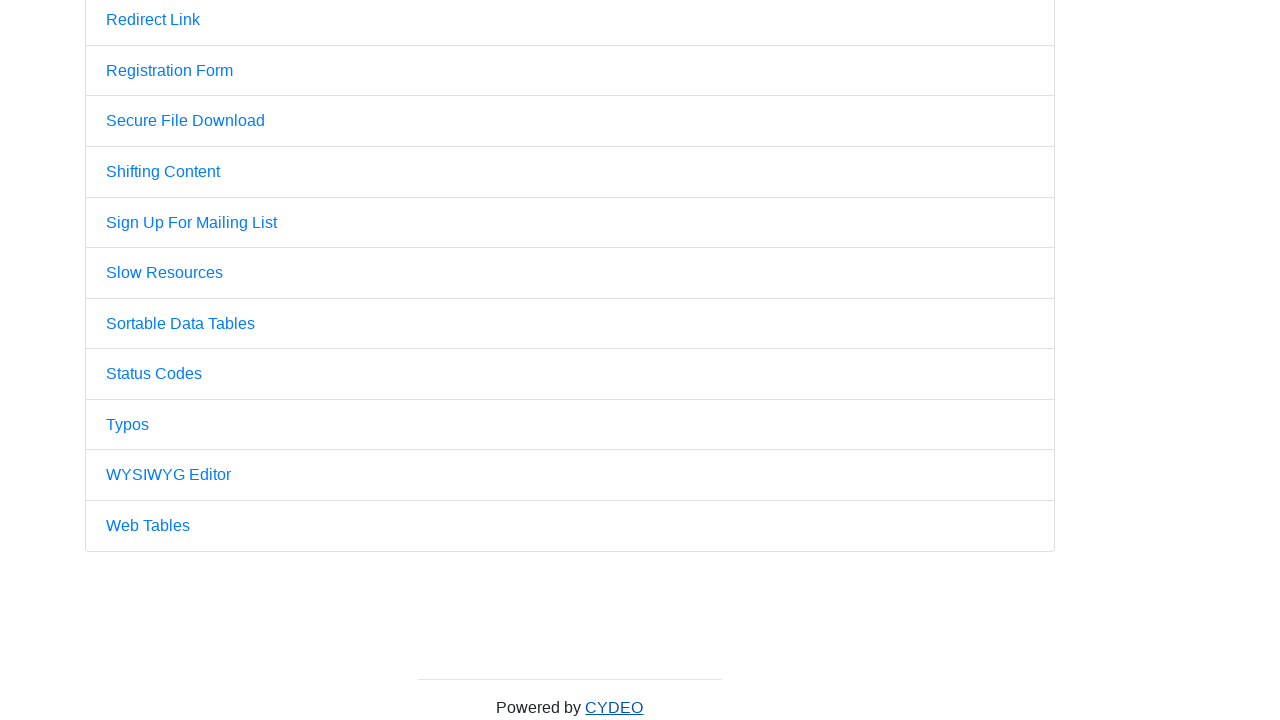

Pressed Page Up key to scroll page up
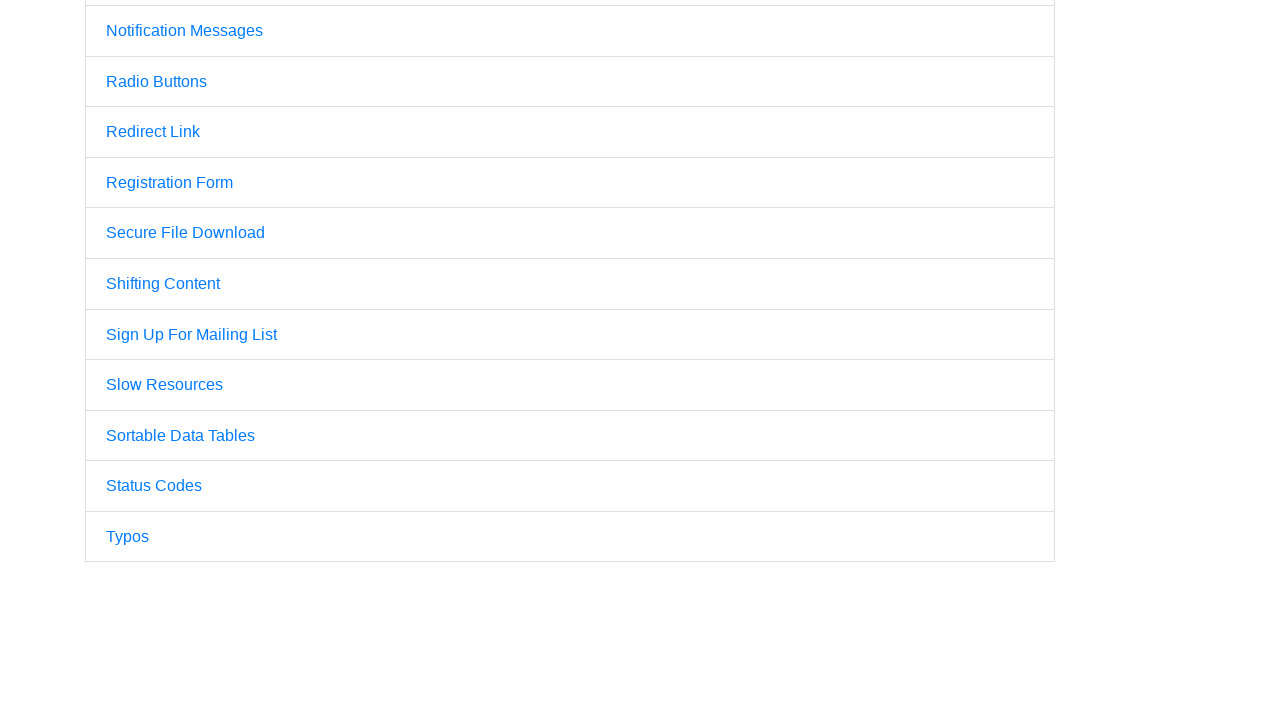

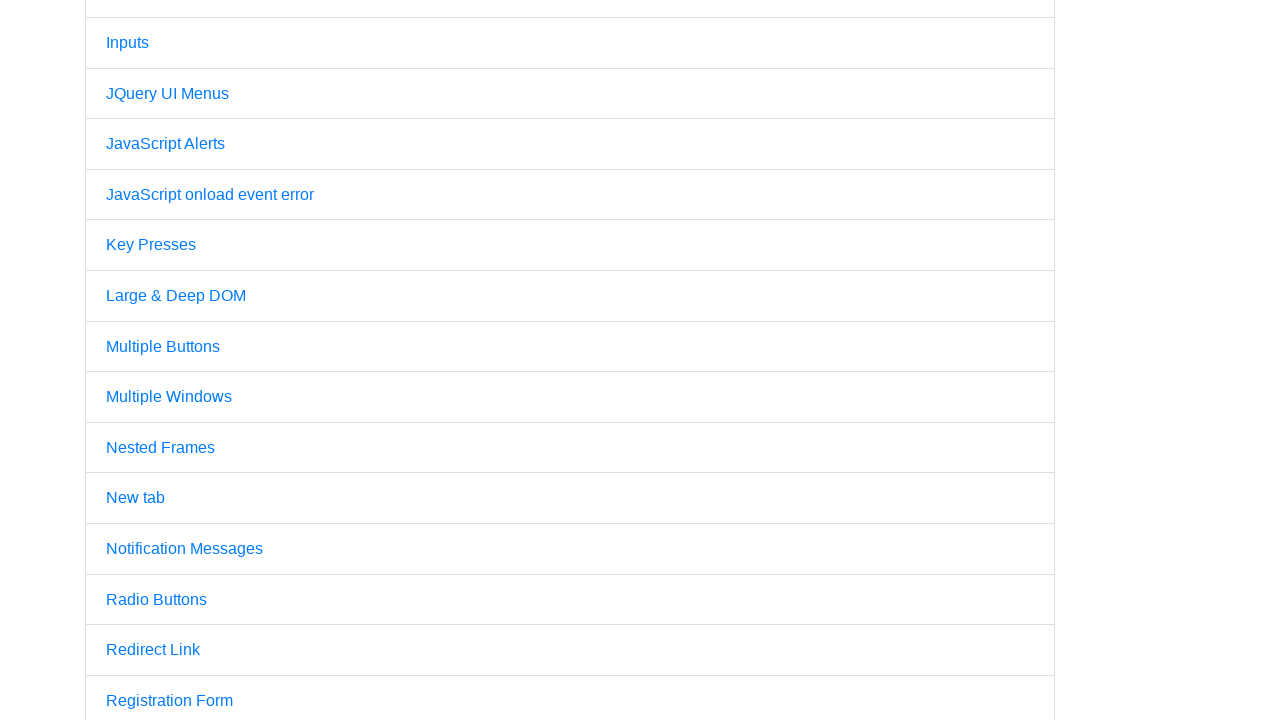